Tests AJAX functionality by clicking a button and waiting for dynamically loaded content to appear

Starting URL: http://uitestingplayground.com/ajax

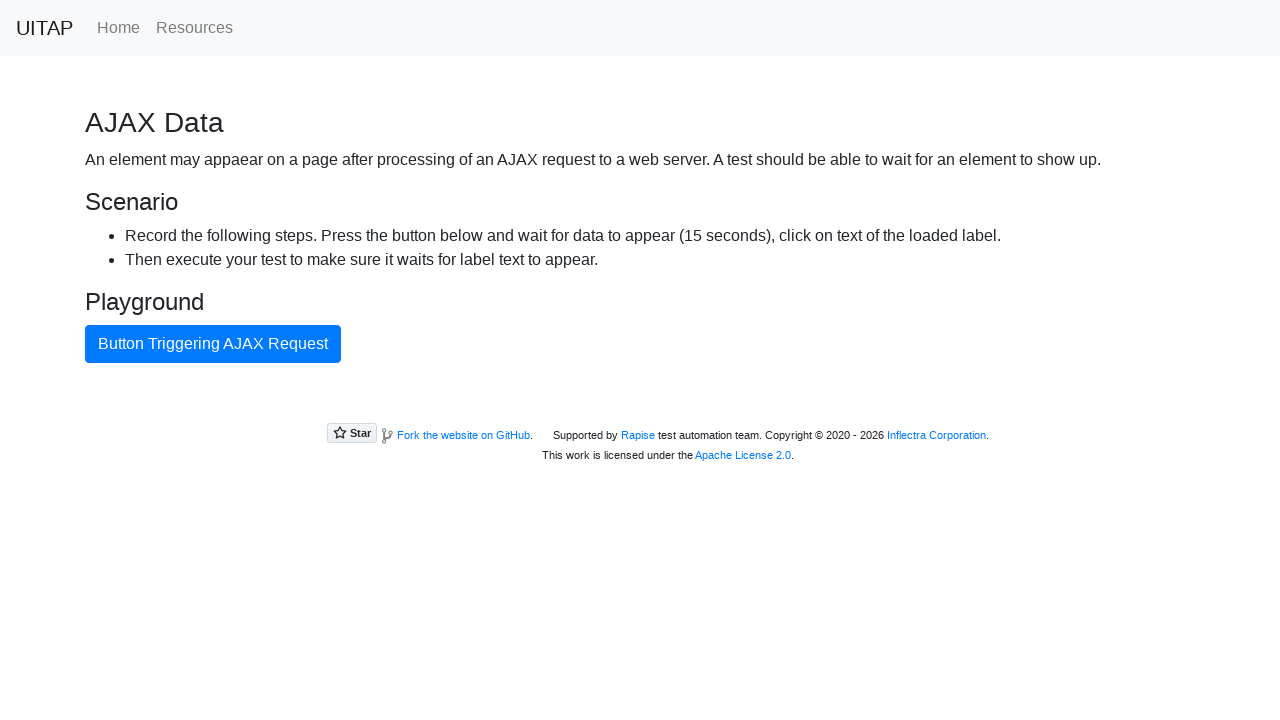

Clicked the blue primary button to trigger AJAX request at (213, 344) on button.btn.btn-primary
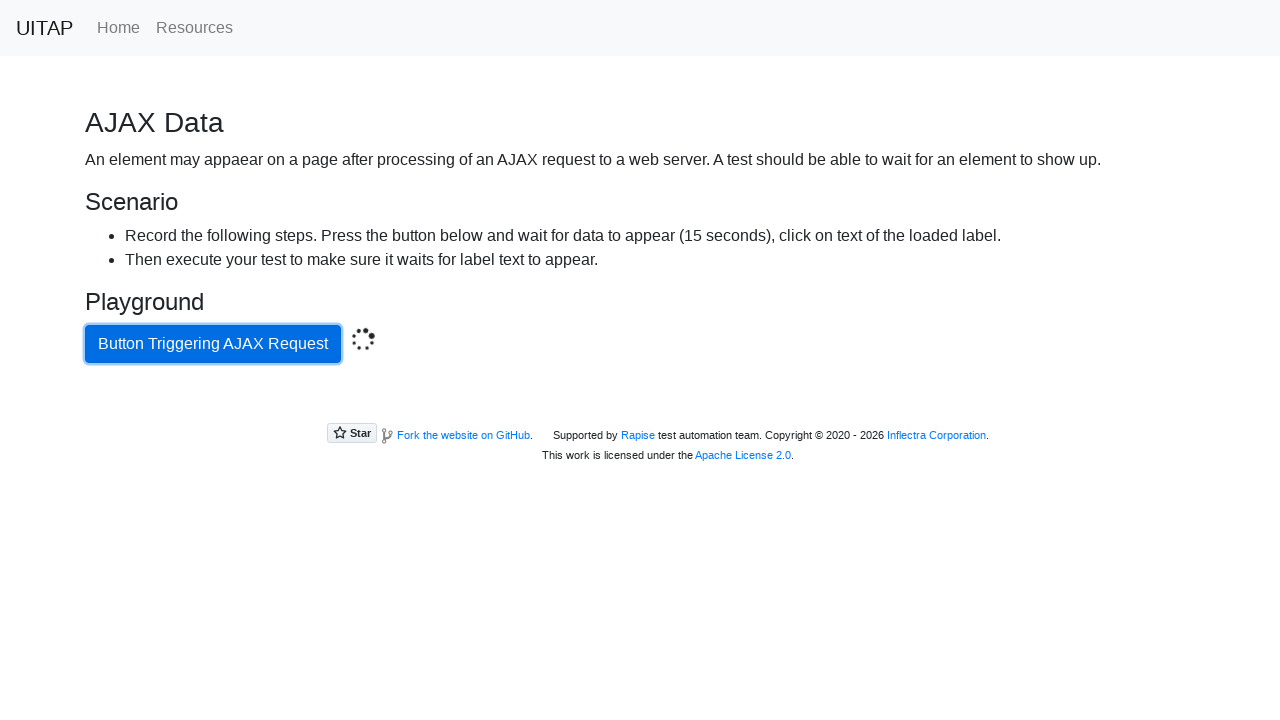

Green success banner loaded after AJAX request completed
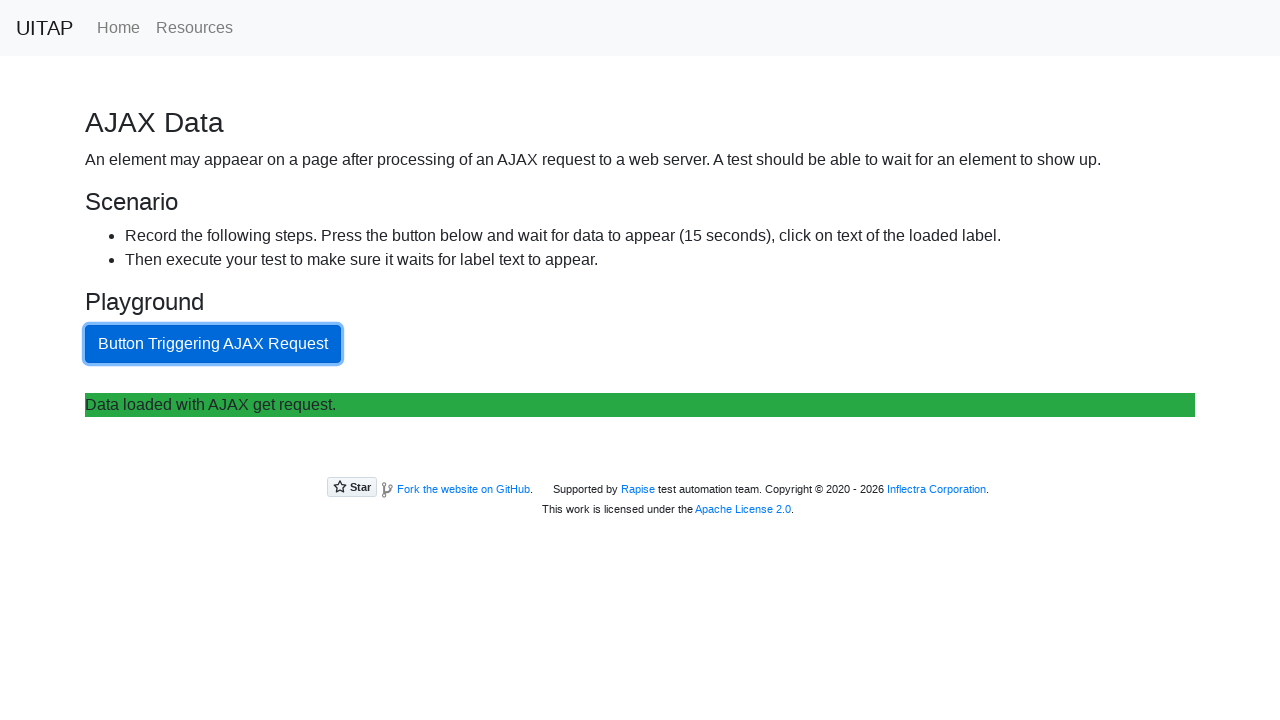

Retrieved banner text: Data loaded with AJAX get request.
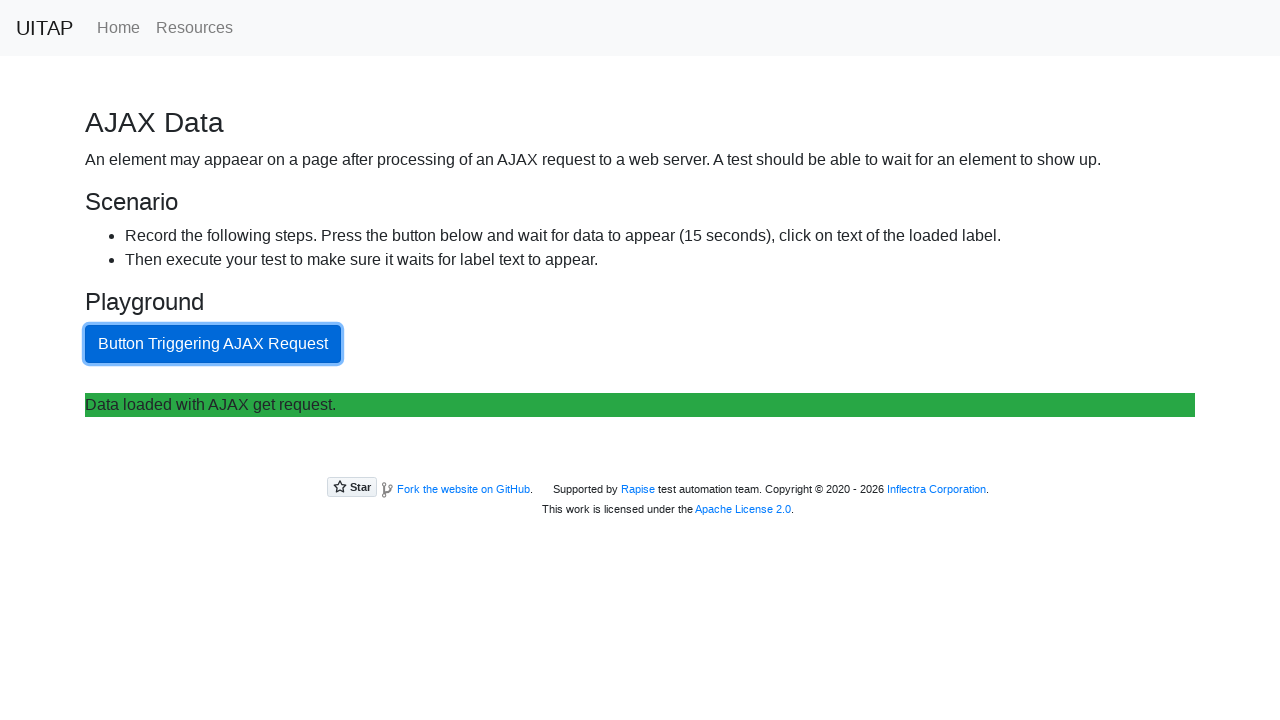

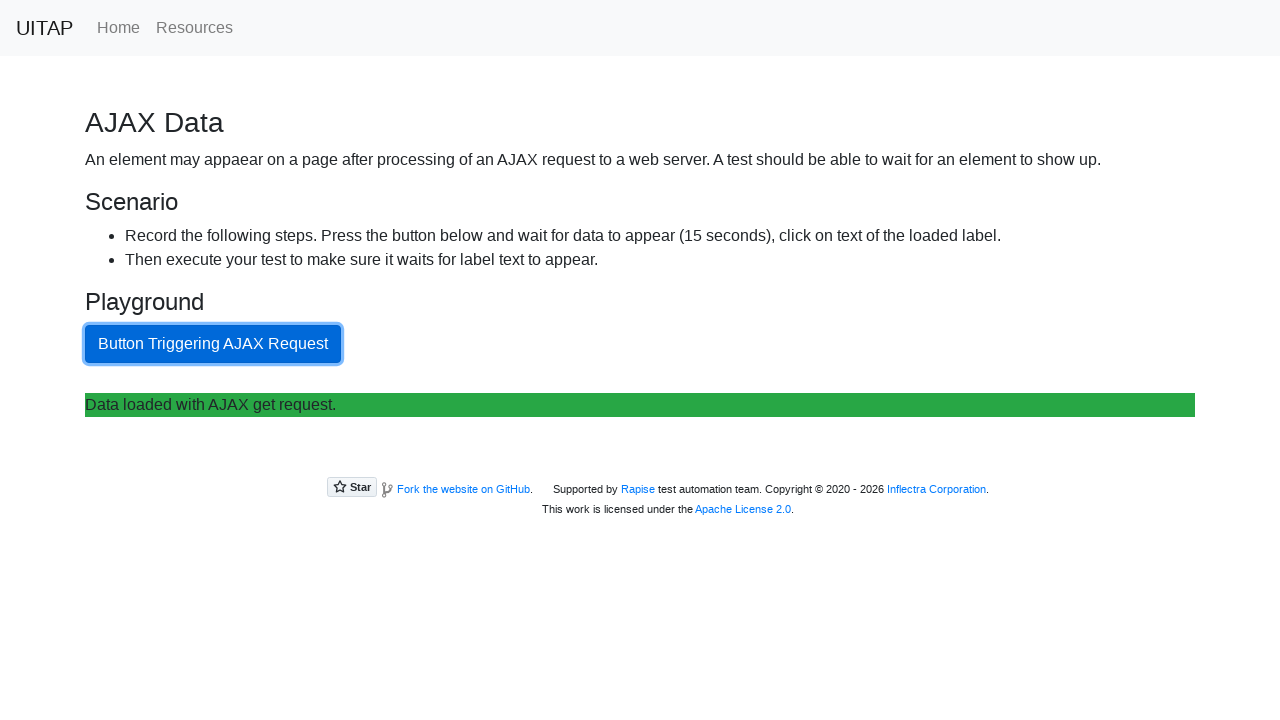